Tests double-click, right-click, and regular click actions on buttons and verifies the corresponding messages appear

Starting URL: https://demoqa.com/buttons

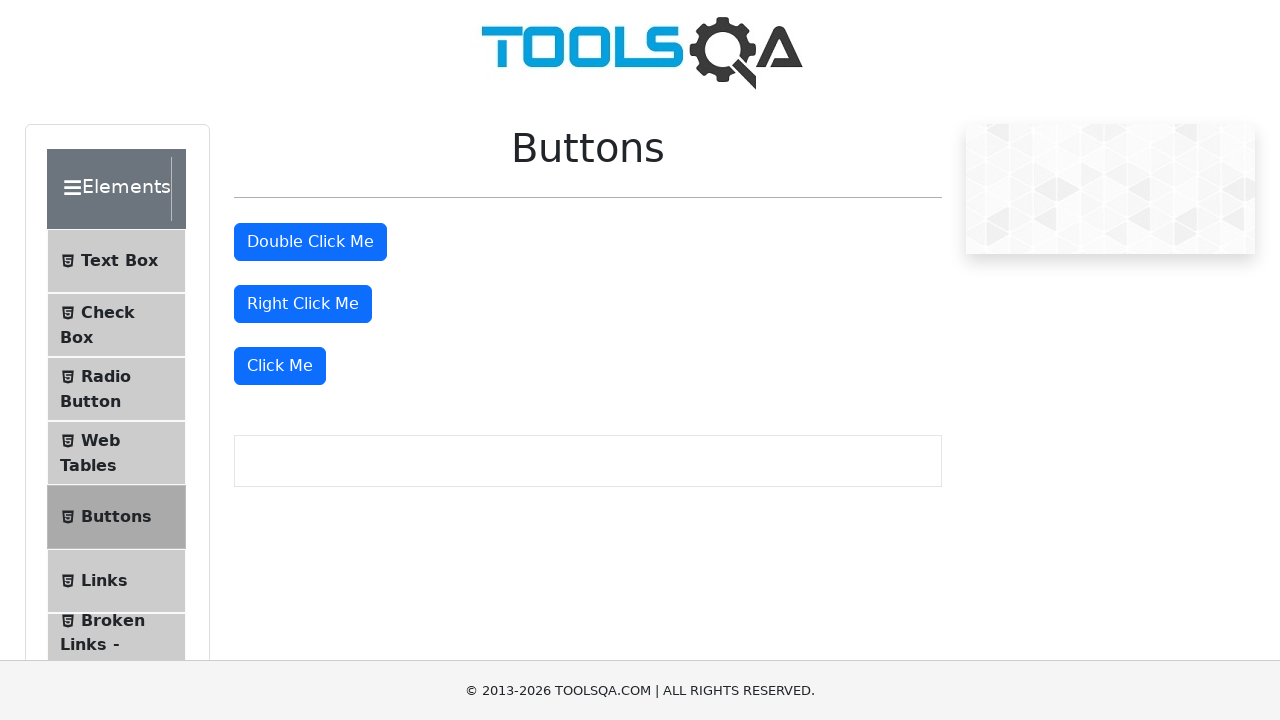

Located all buttons on the page
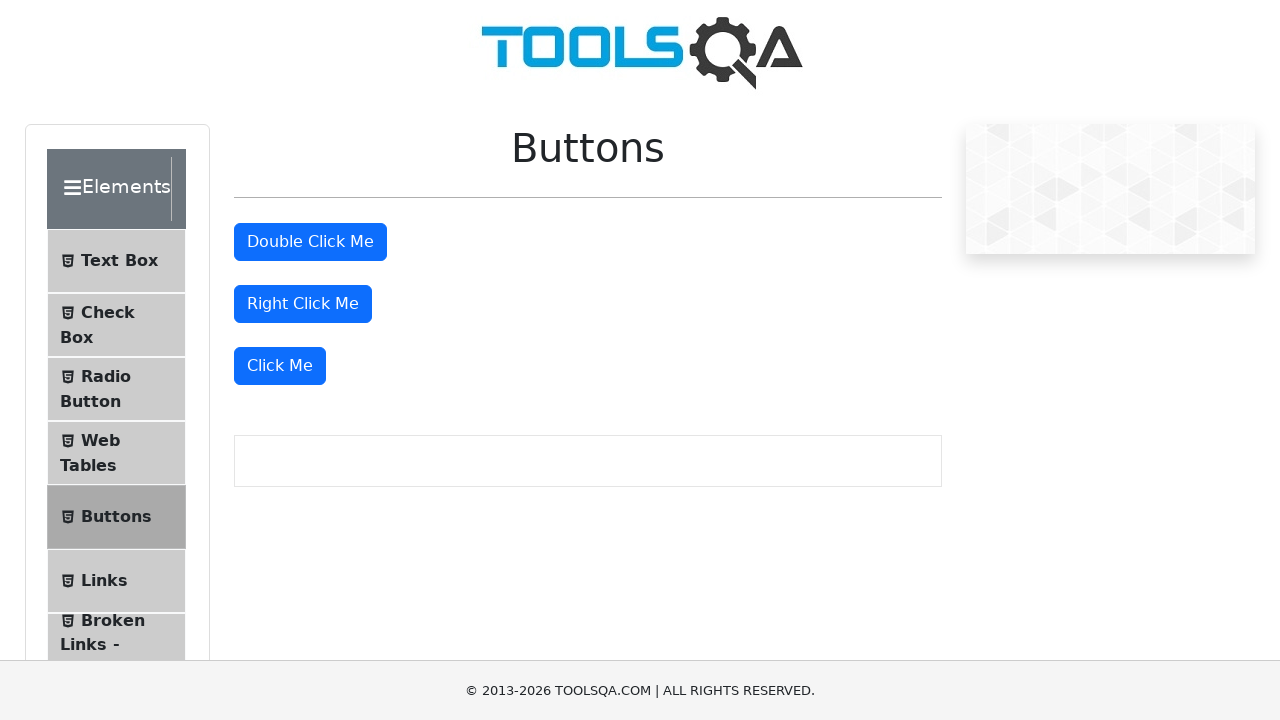

Double-clicked the second button at (310, 242) on button >> nth=1
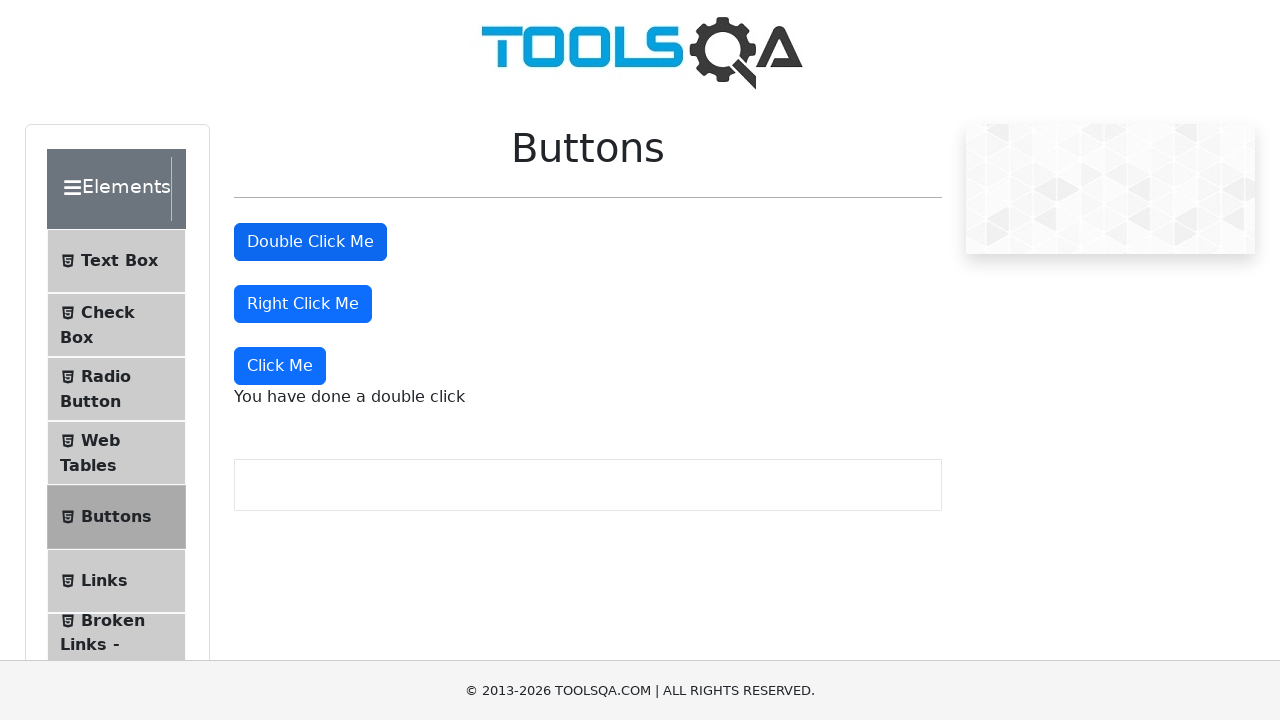

Retrieved double-click message text
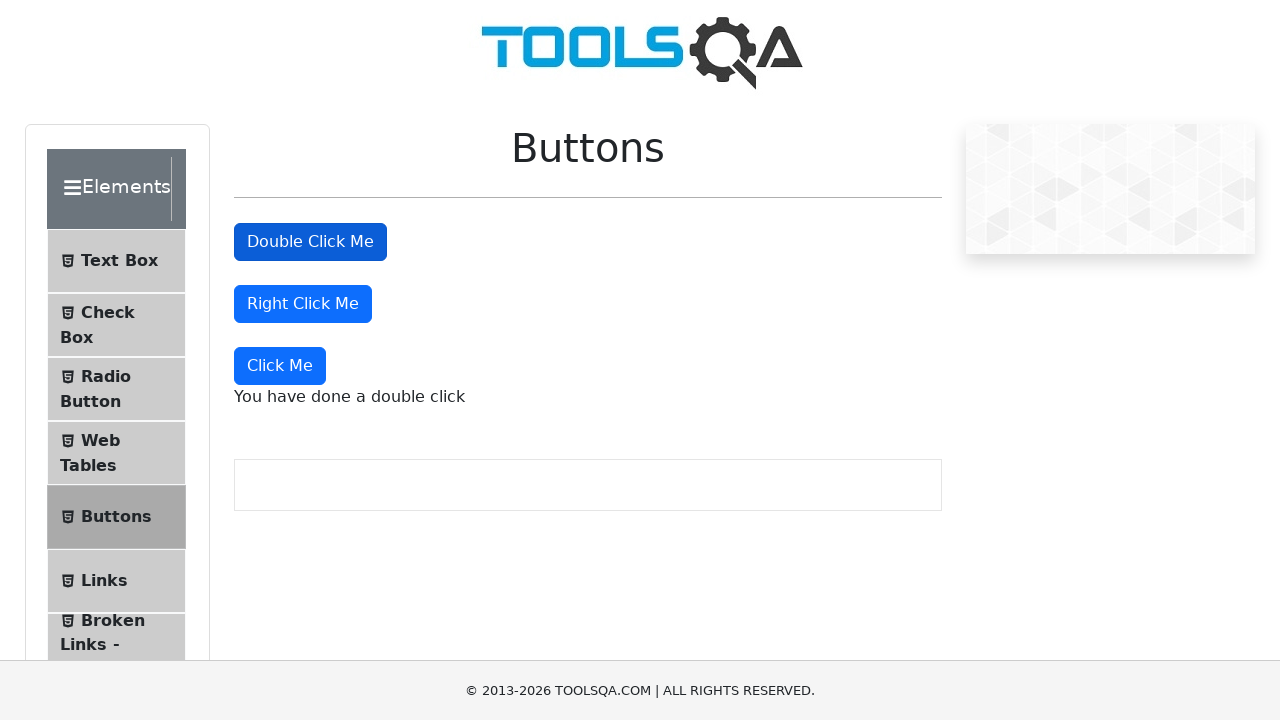

Verified double-click message contains expected text
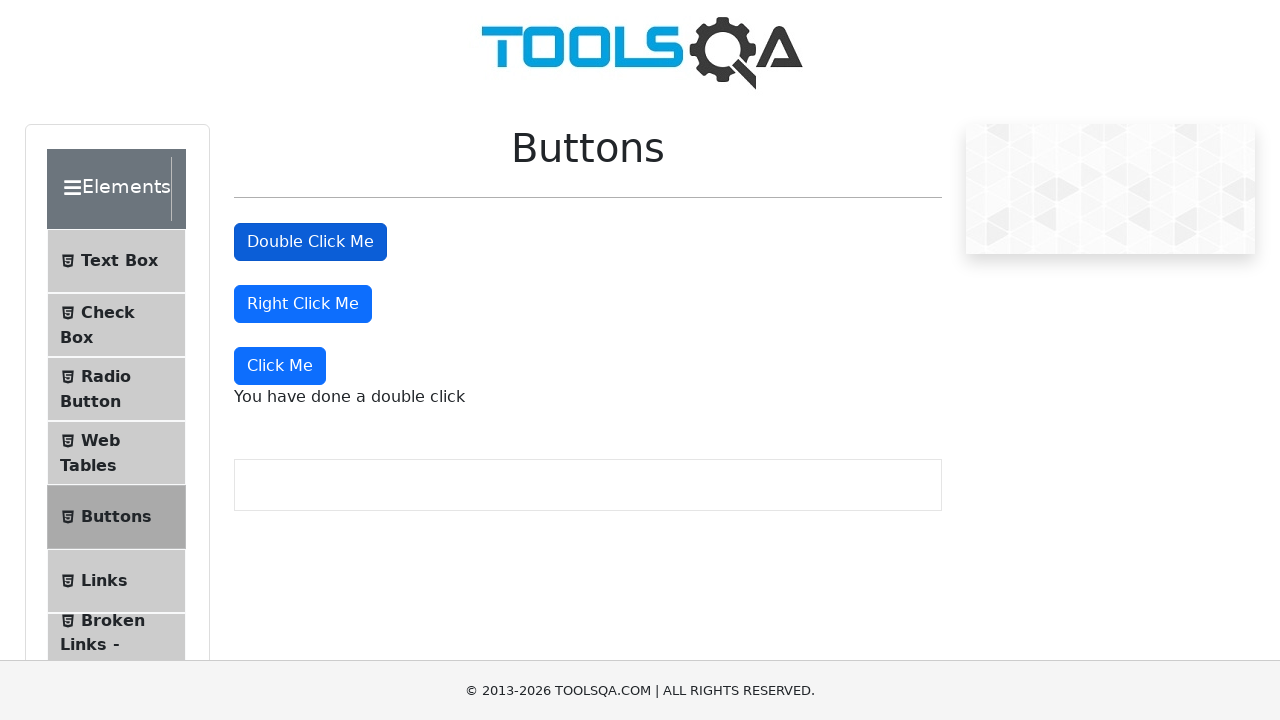

Right-clicked the third button at (303, 304) on button >> nth=2
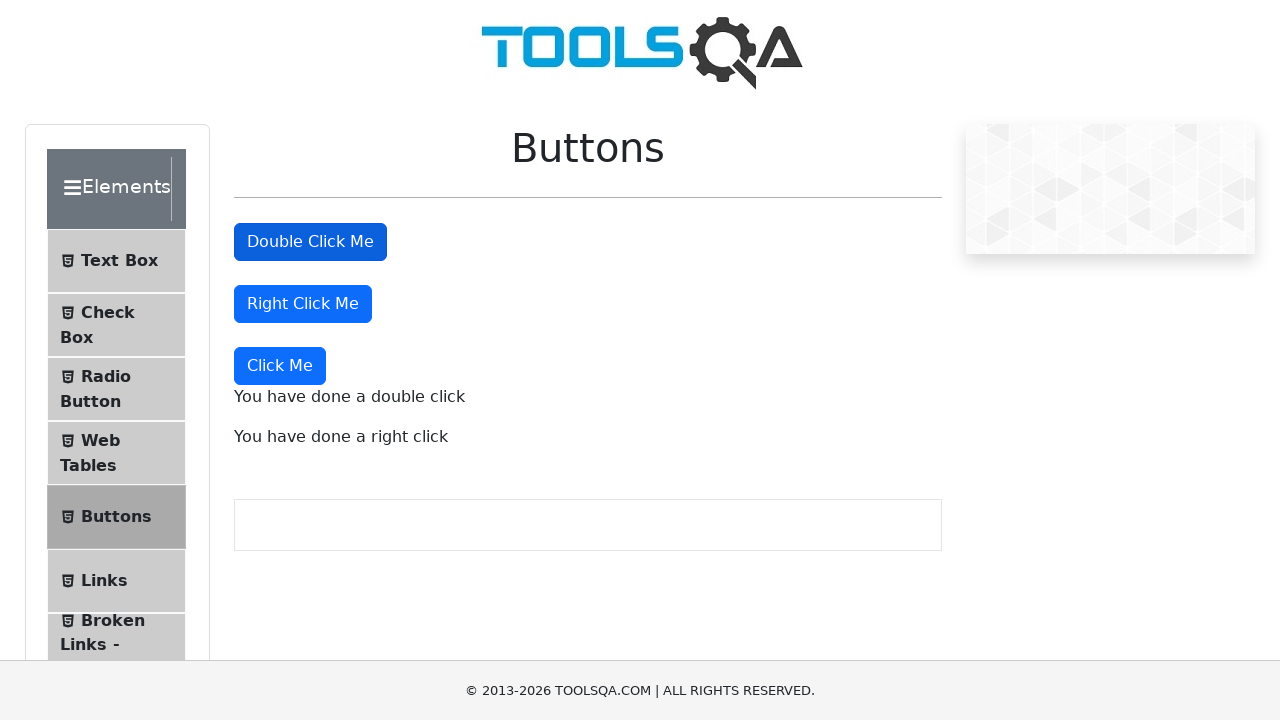

Retrieved right-click message text
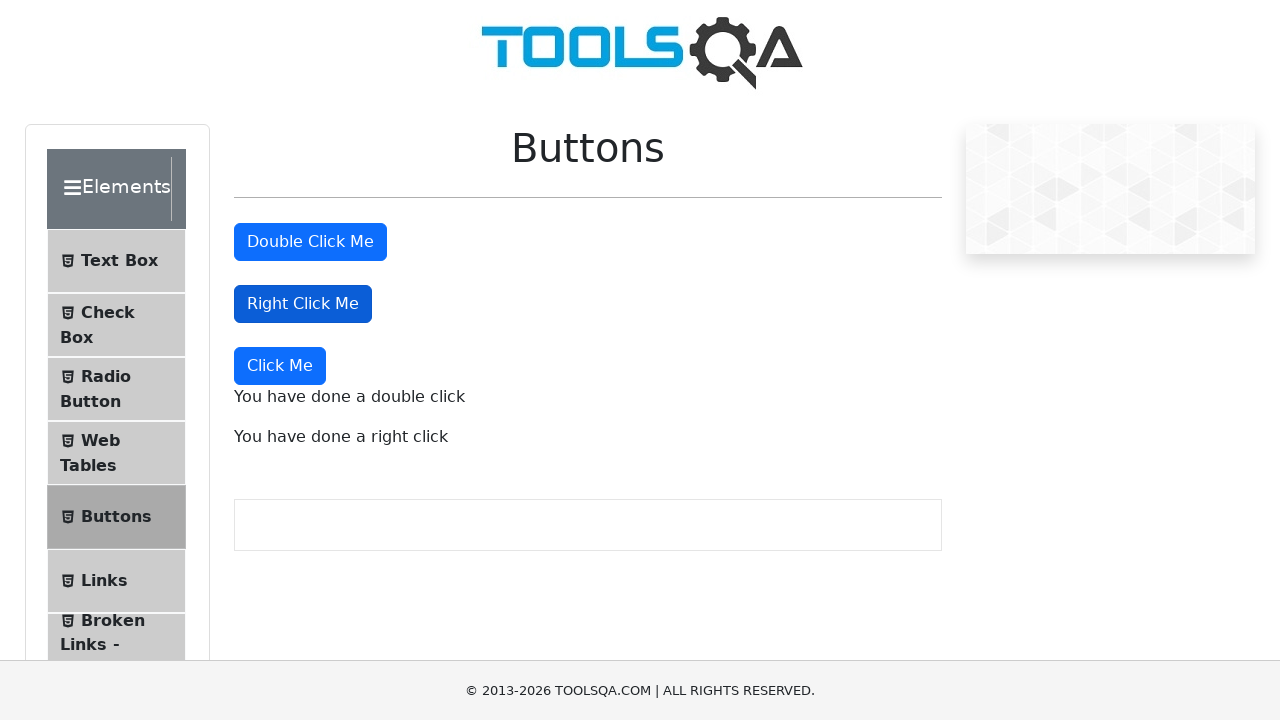

Verified right-click message contains expected text
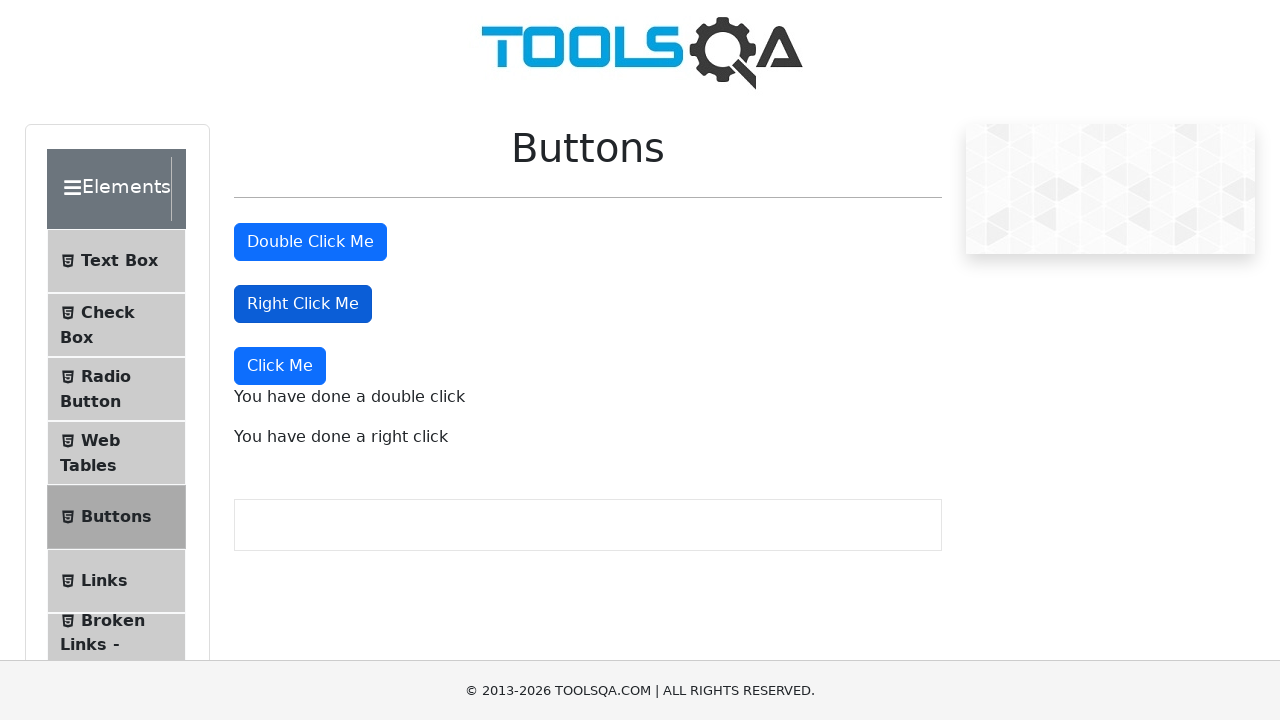

Performed regular click on the fourth button at (280, 366) on button >> nth=3
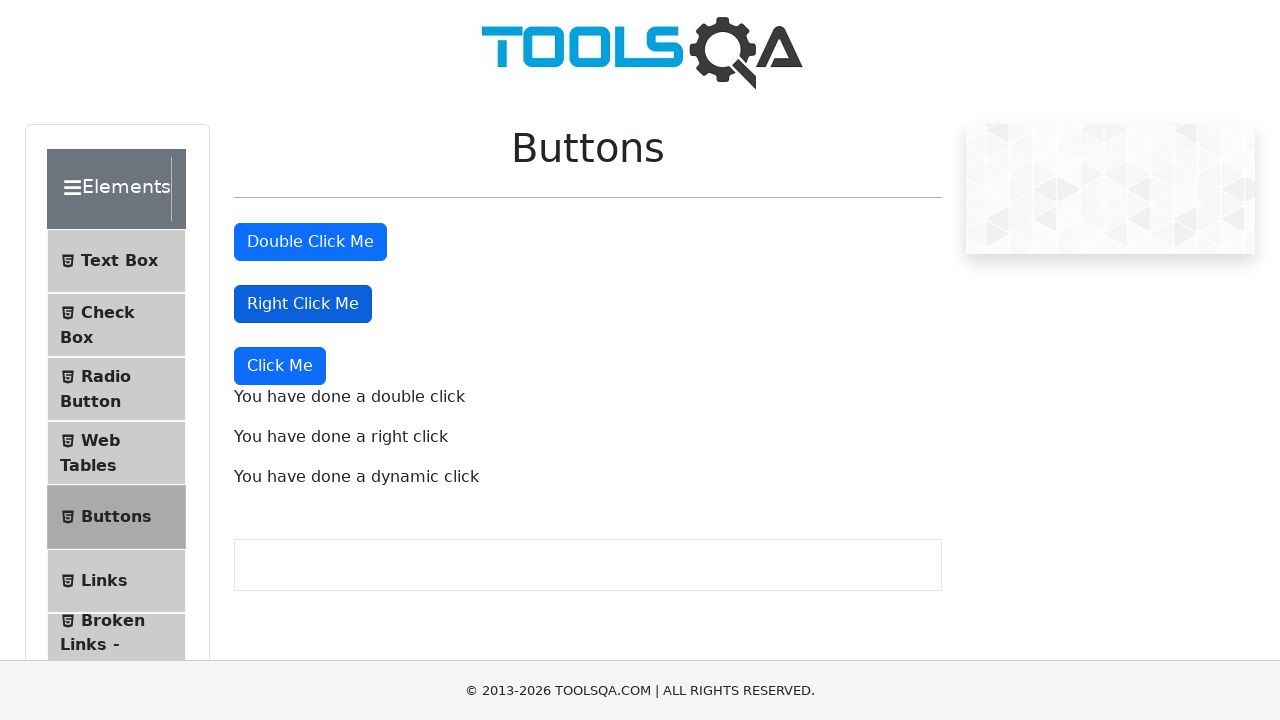

Retrieved dynamic-click message text
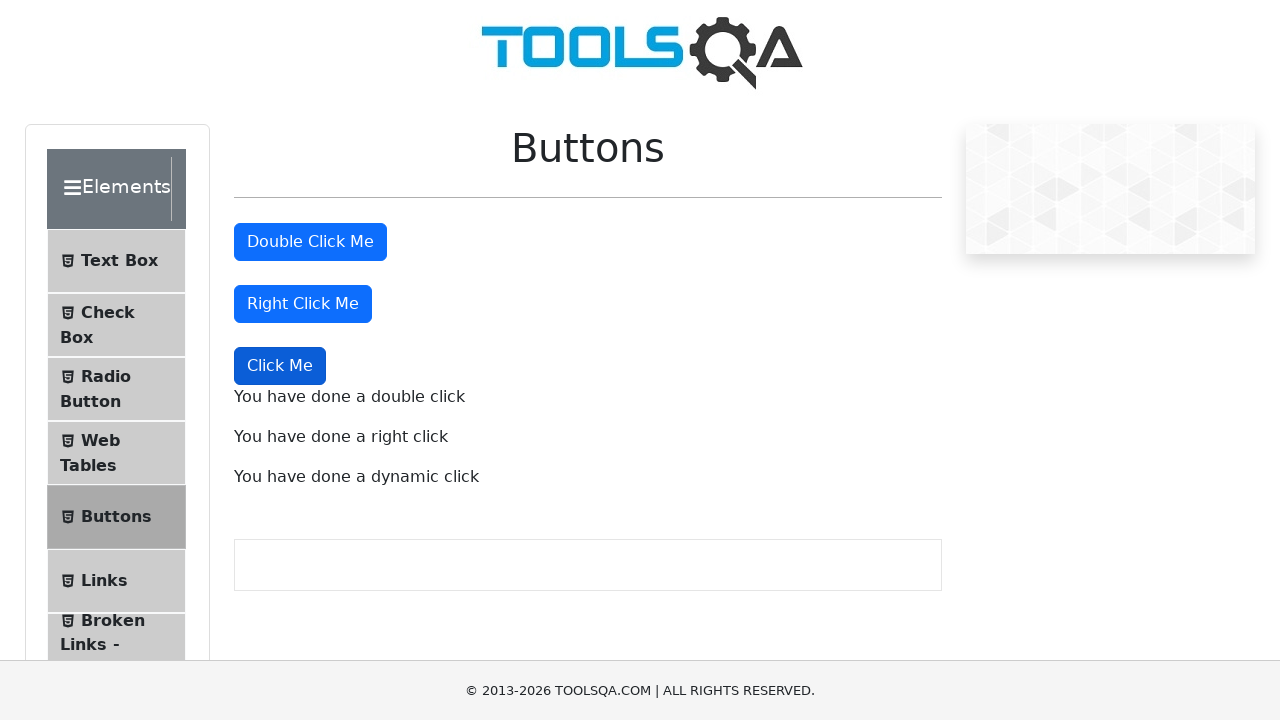

Verified dynamic-click message contains expected text
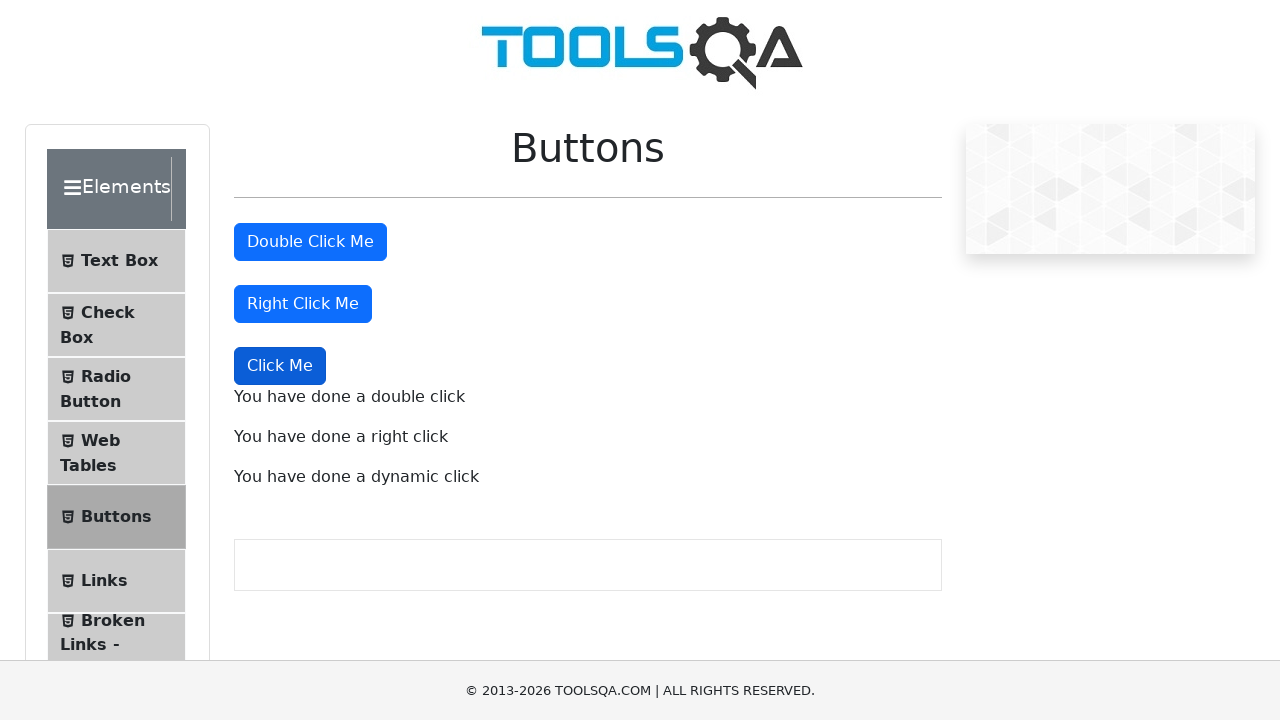

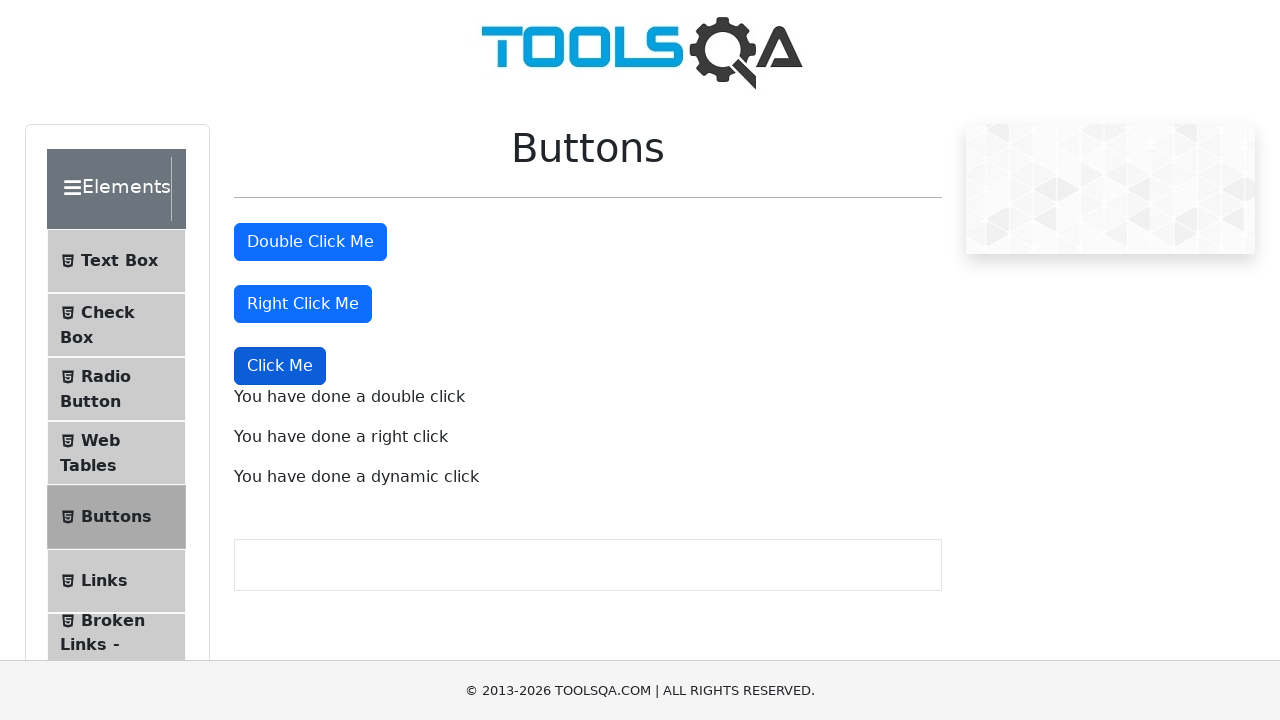